Fills out a practice form on Angular practice site including email, password, checkbox, radio button, and name fields, then submits and validates success message

Starting URL: https://rahulshettyacademy.com/angularpractice/

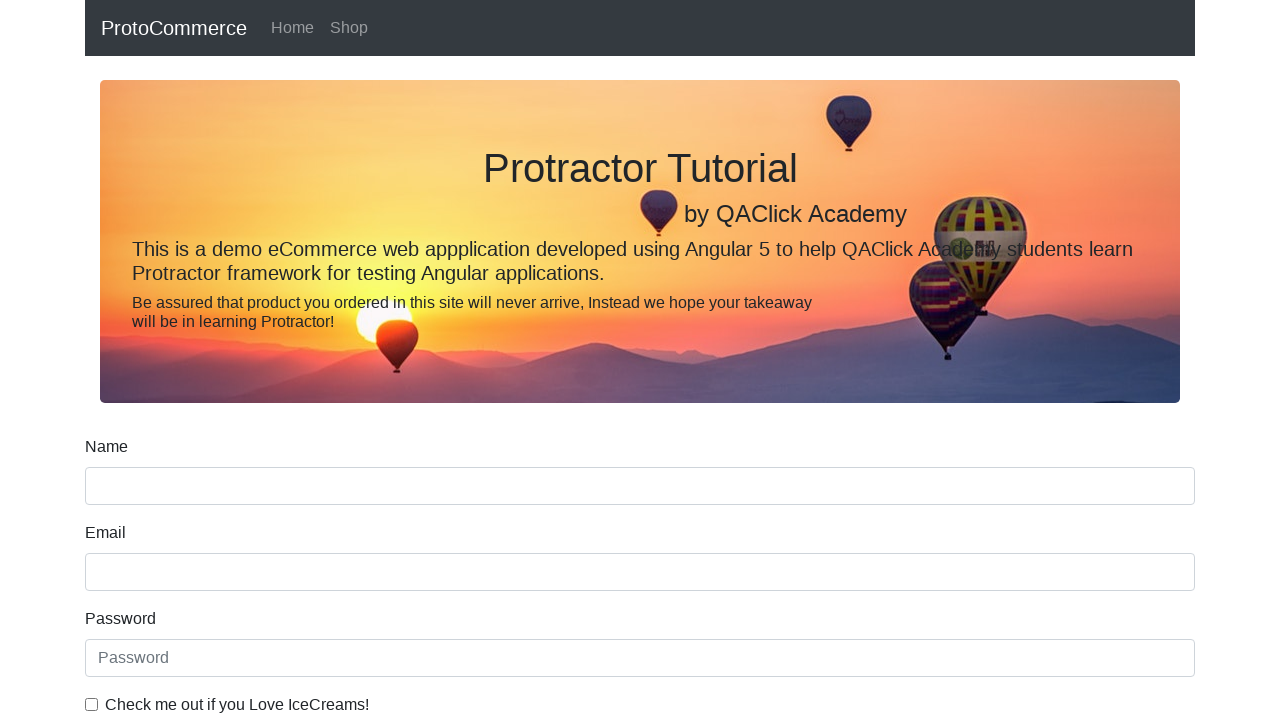

Filled email field with 'hello@gmail.com' on input[name='email']
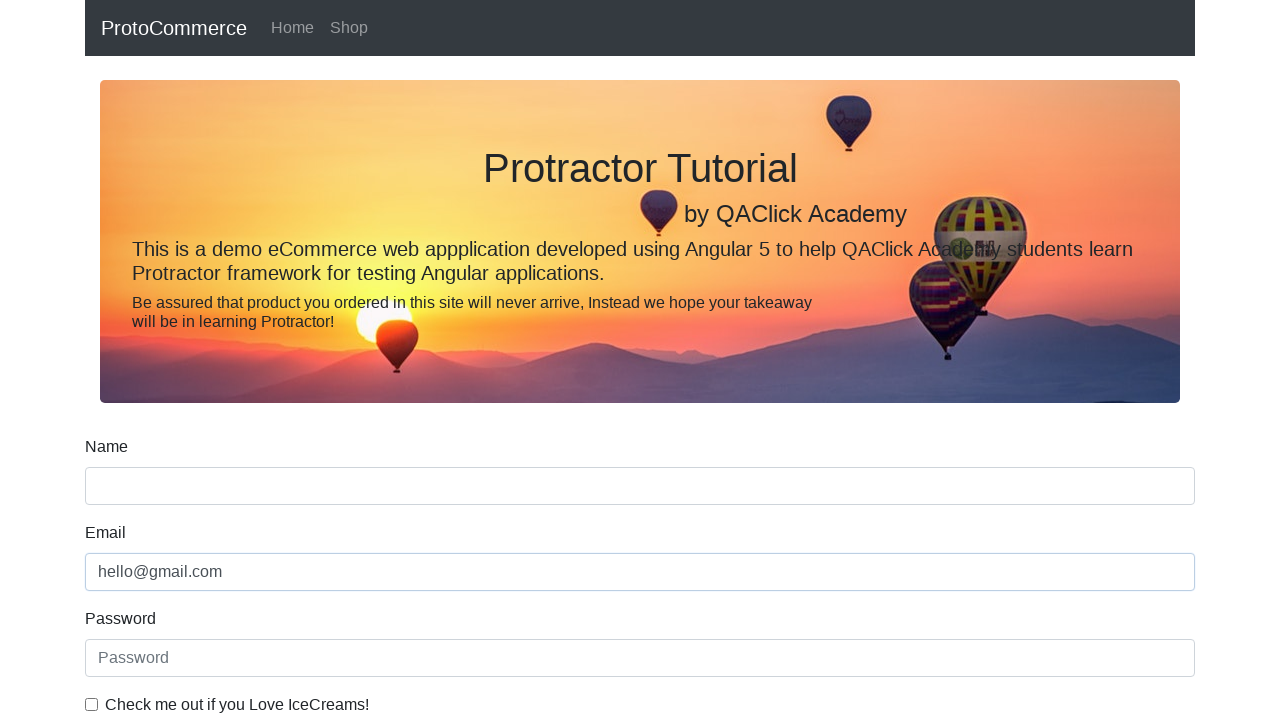

Filled password field with 'password12' on #exampleInputPassword1
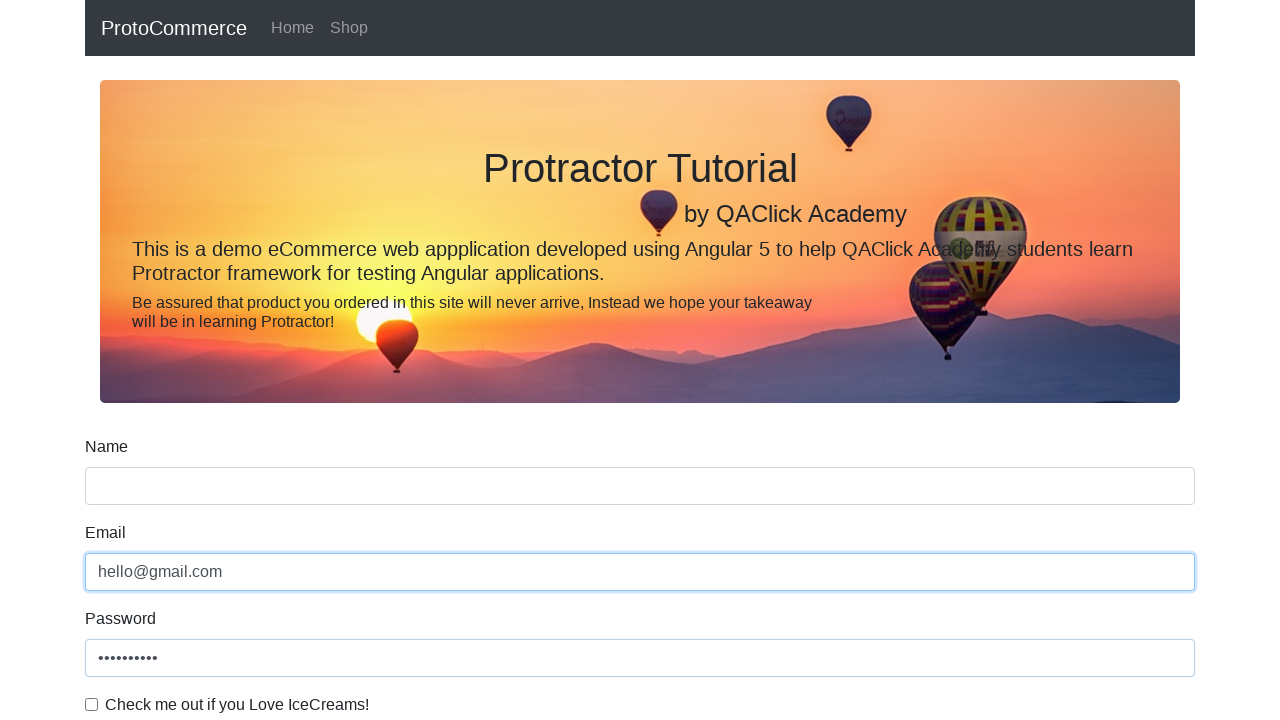

Clicked checkbox to enable it at (92, 704) on #exampleCheck1
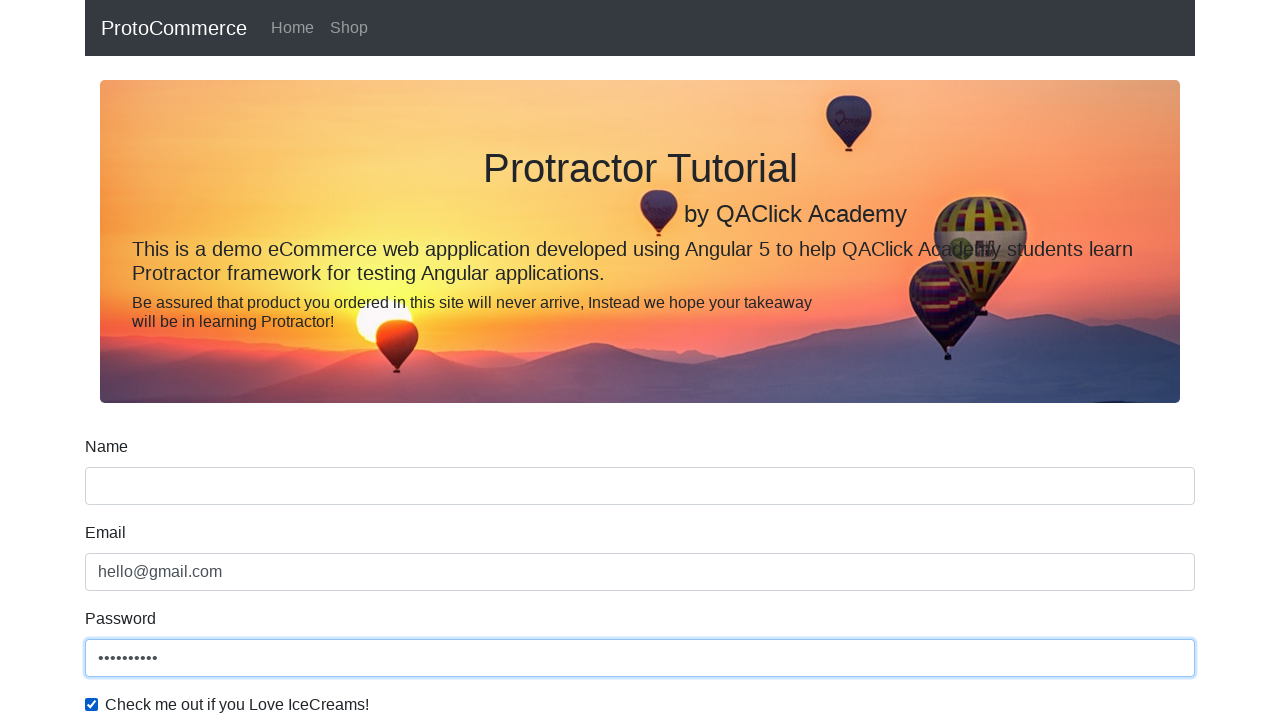

Selected radio button option at (238, 360) on input[id='inlineRadio1']
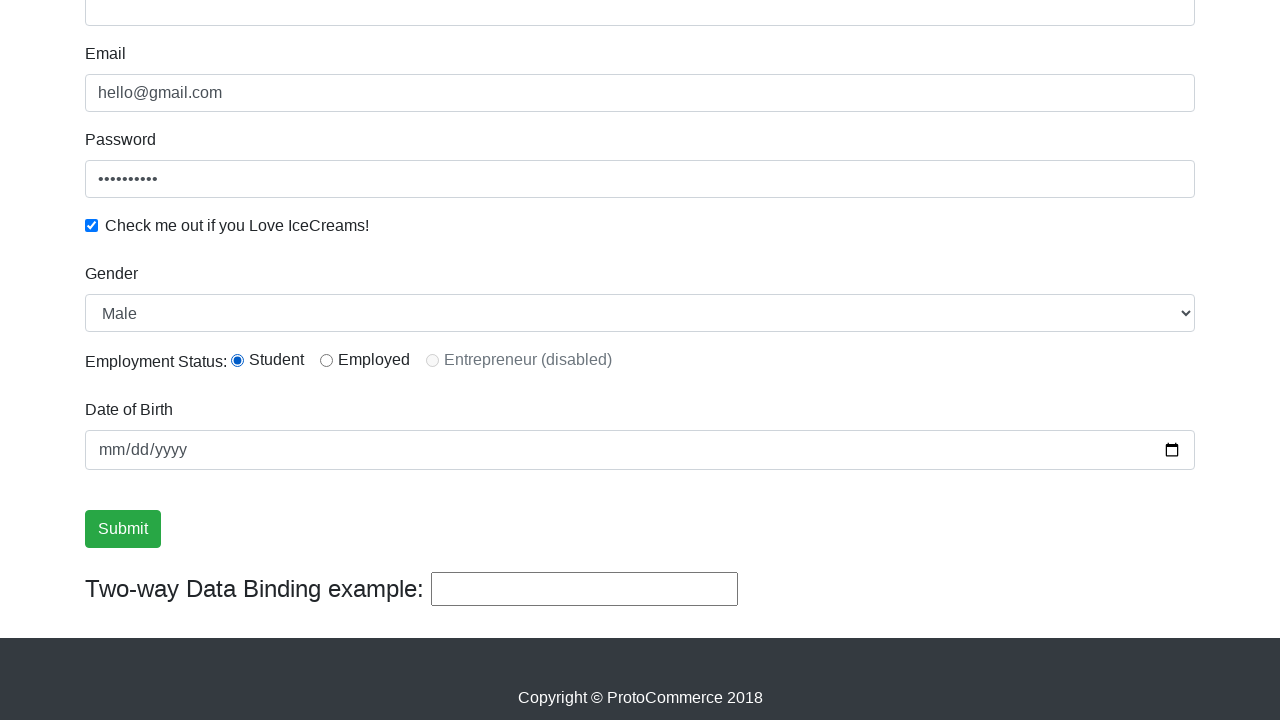

Filled name field with 'Ram' on input[name='name']
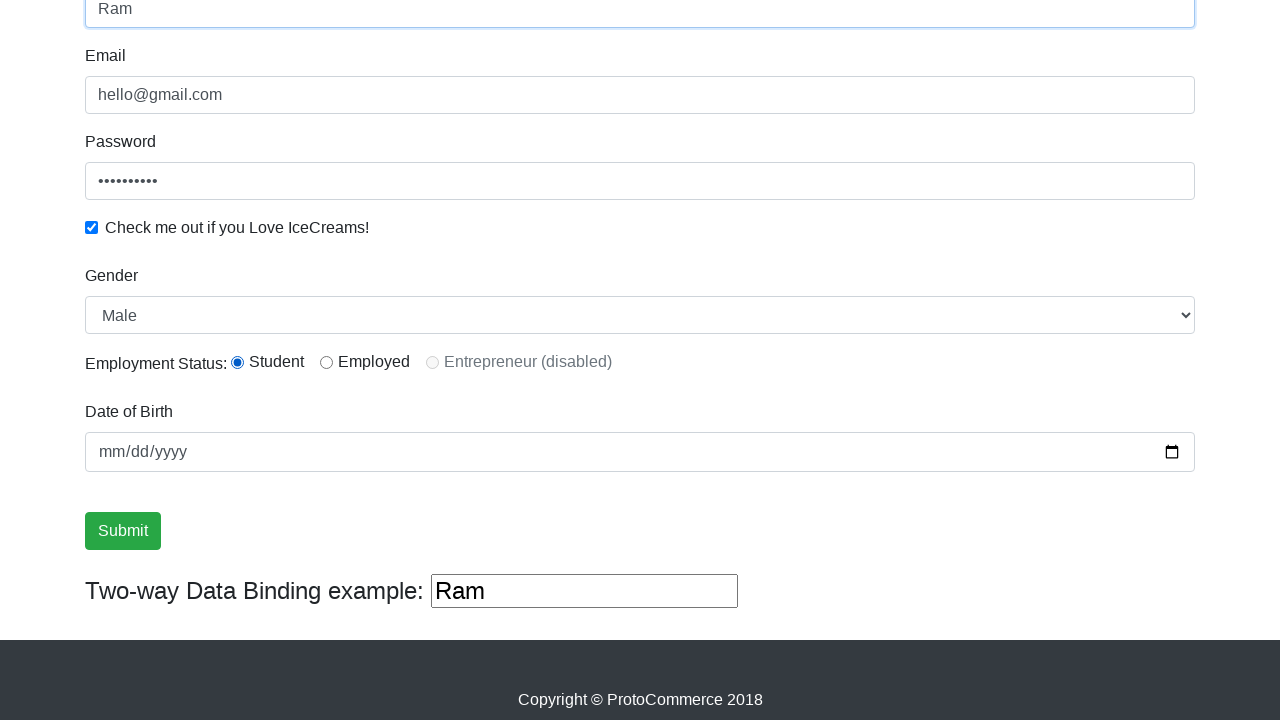

Clicked submit button to submit the form at (123, 531) on xpath=//input[@type='submit']
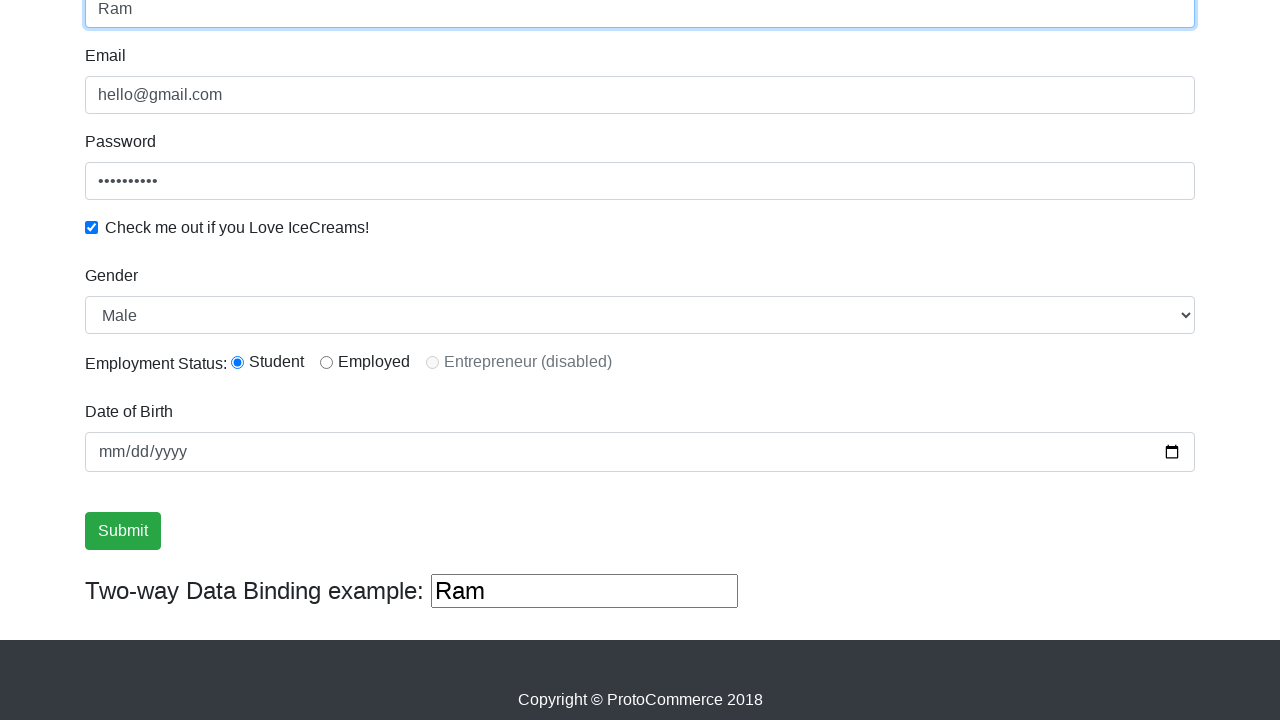

Success message element loaded
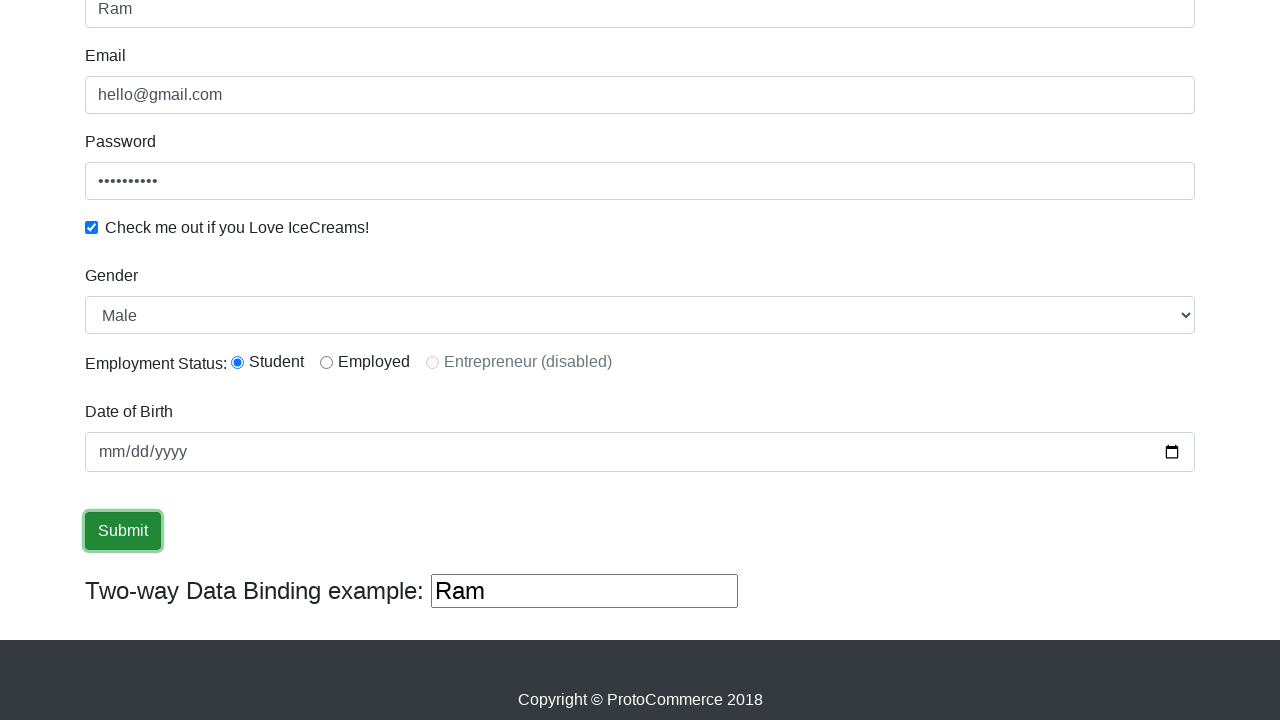

Retrieved success message text content
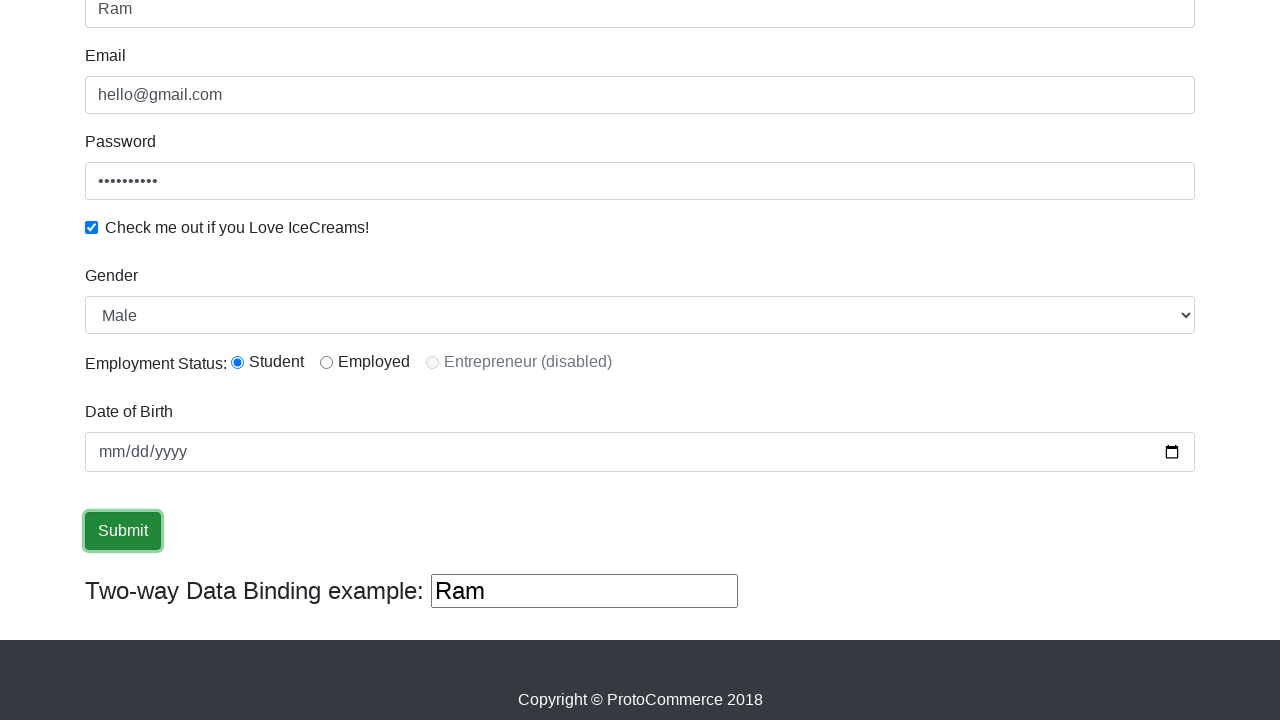

Verified success message contains 'Success!'
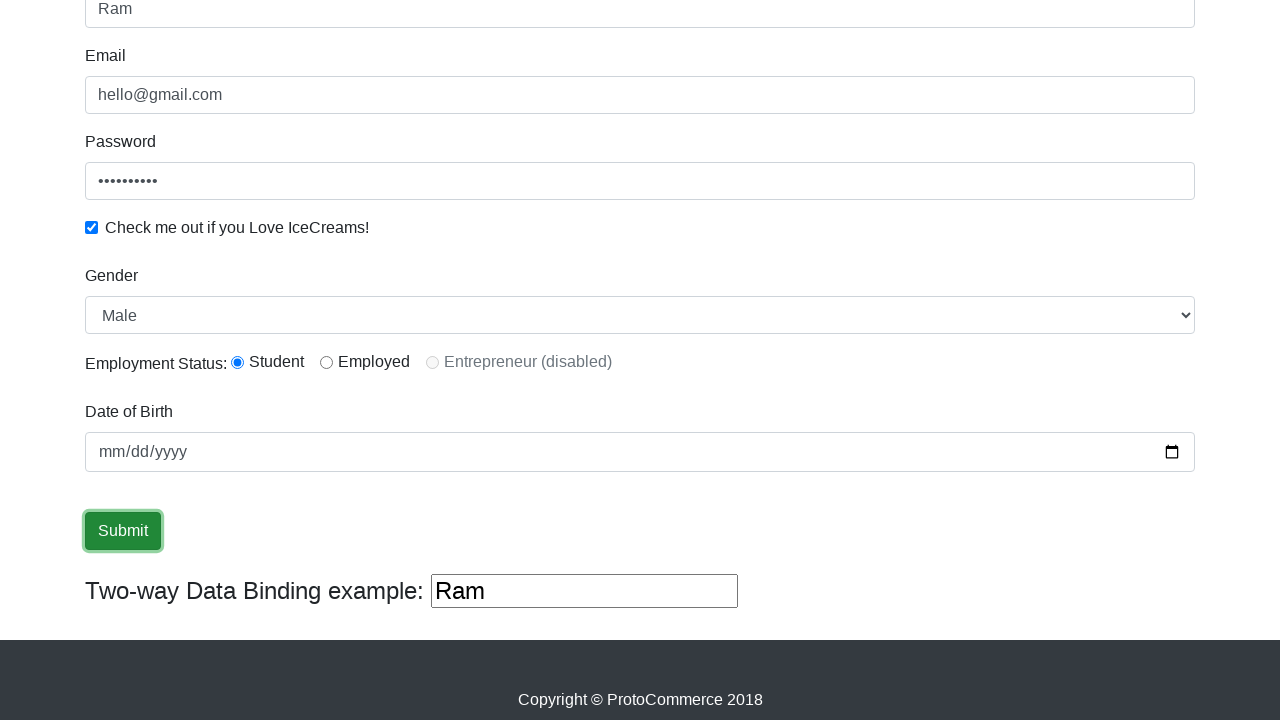

Filled third text input field with 'Good' on (//input[@type='text'])[3]
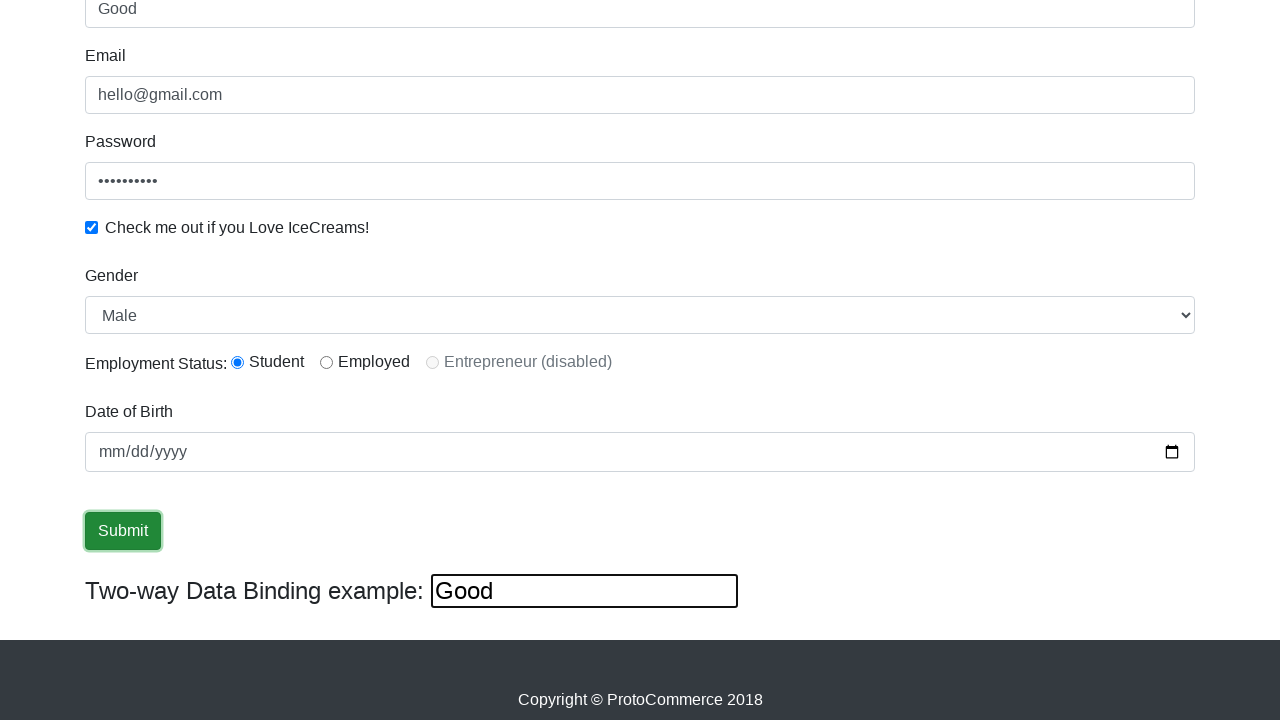

Cleared the third text input field on (//input[@type='text'])[3]
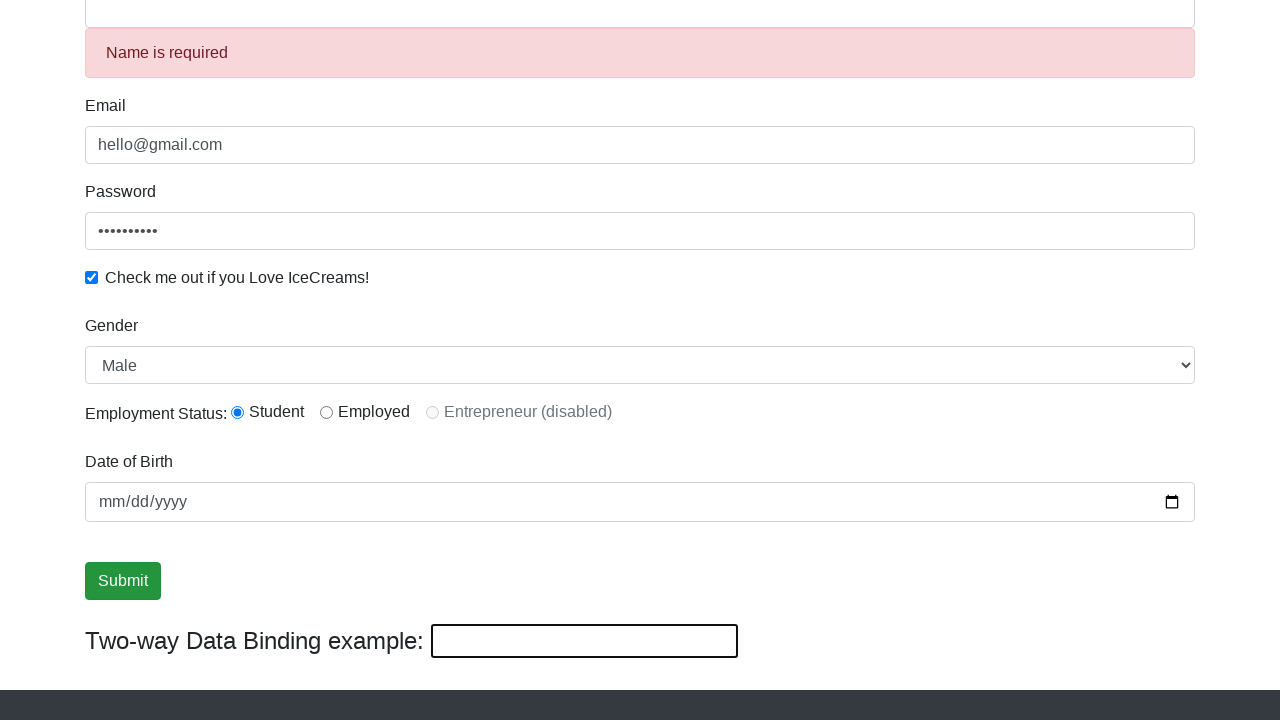

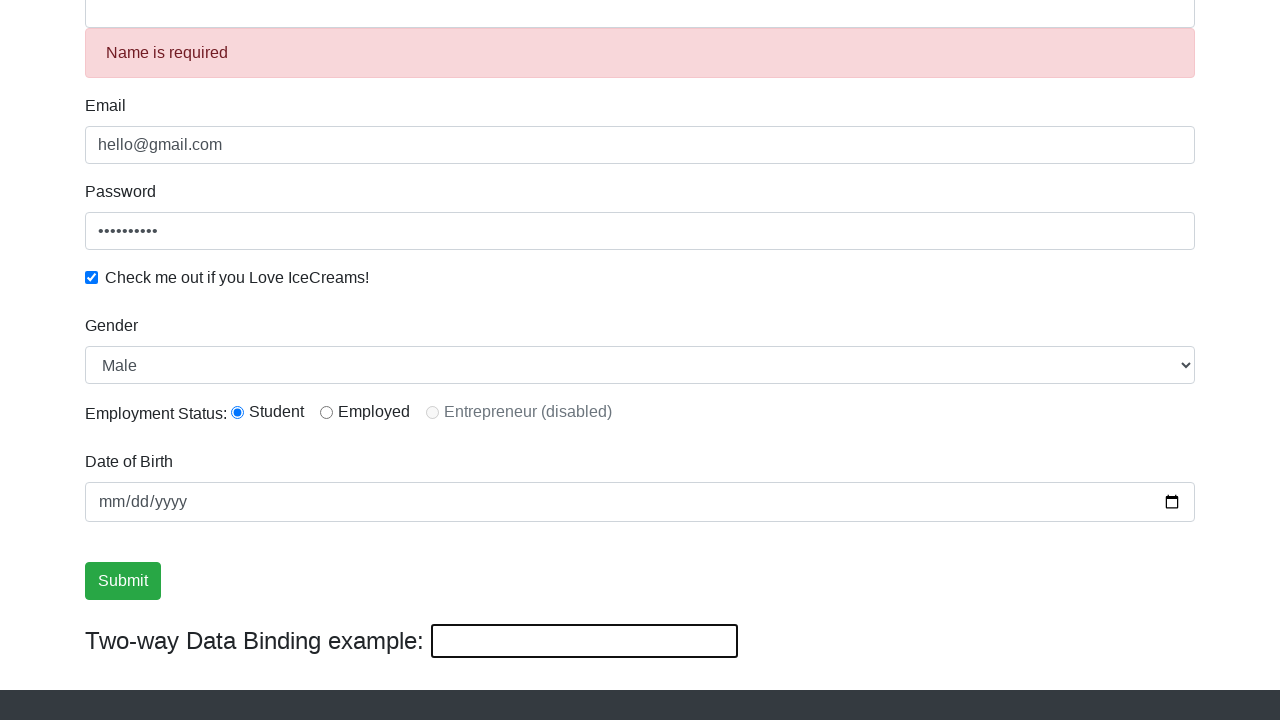